Tests dynamic content loading by clicking a start button and waiting for hidden content to become visible. Verifies that the dynamically loaded element appears and displays text.

Starting URL: https://the-internet.herokuapp.com/dynamic_loading/1

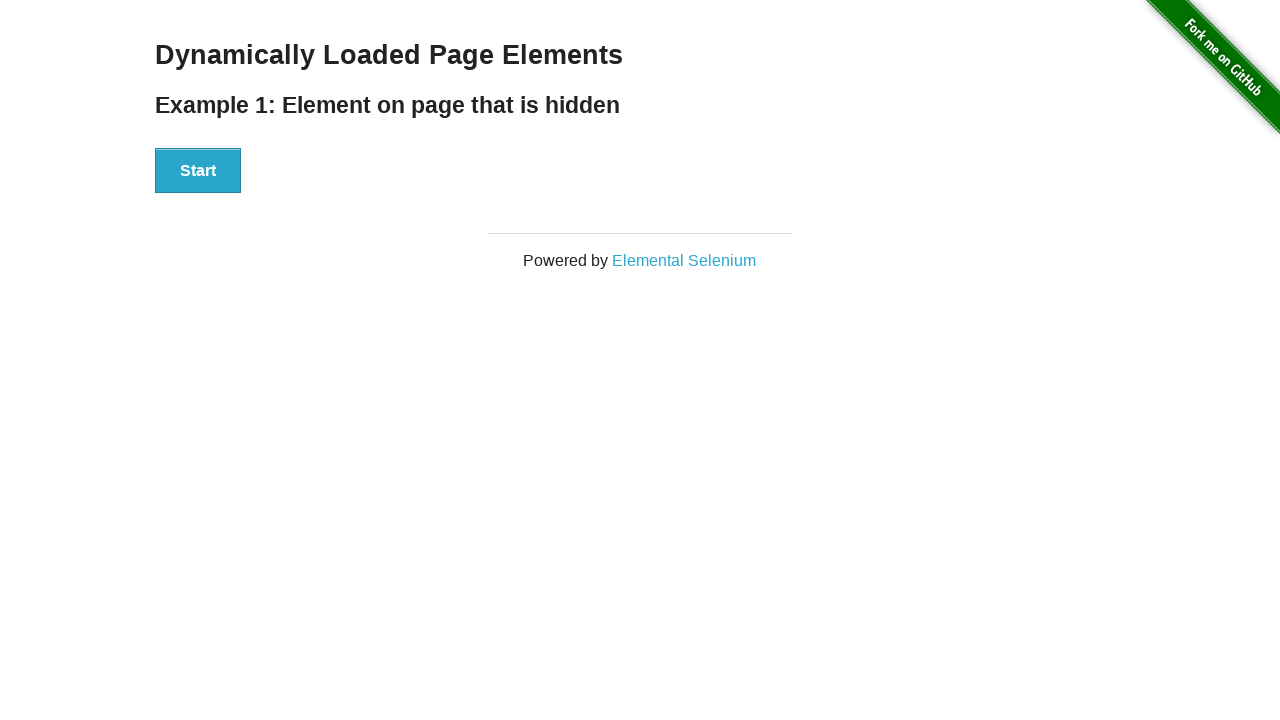

Clicked start button to trigger dynamic content loading at (198, 171) on #start button
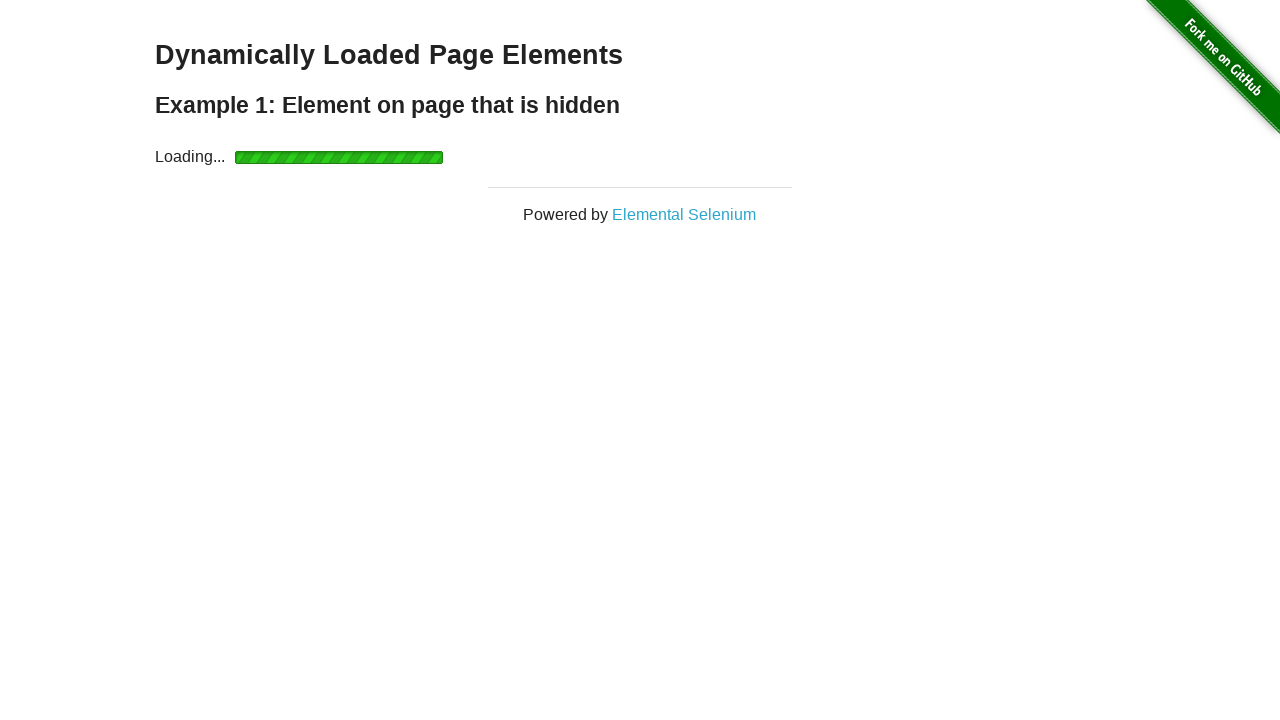

Waited for dynamically loaded content (#finish h4) to become visible
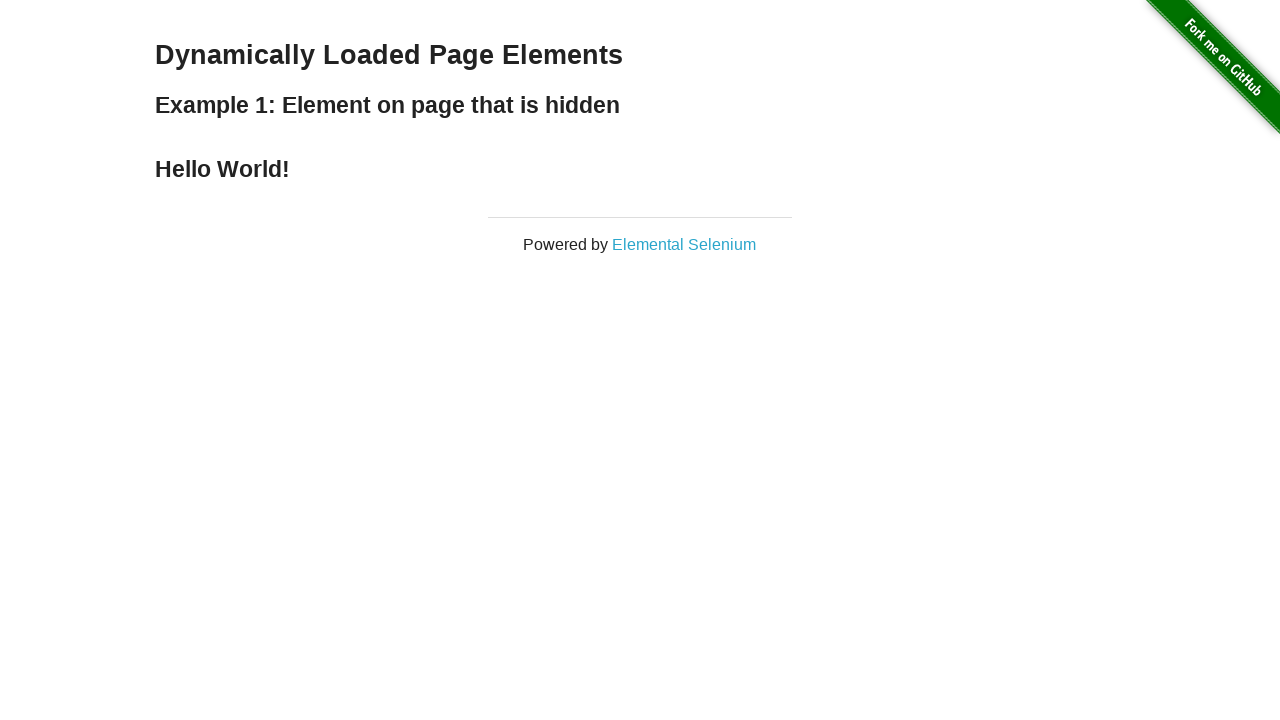

Located the dynamically loaded element (#finish h4)
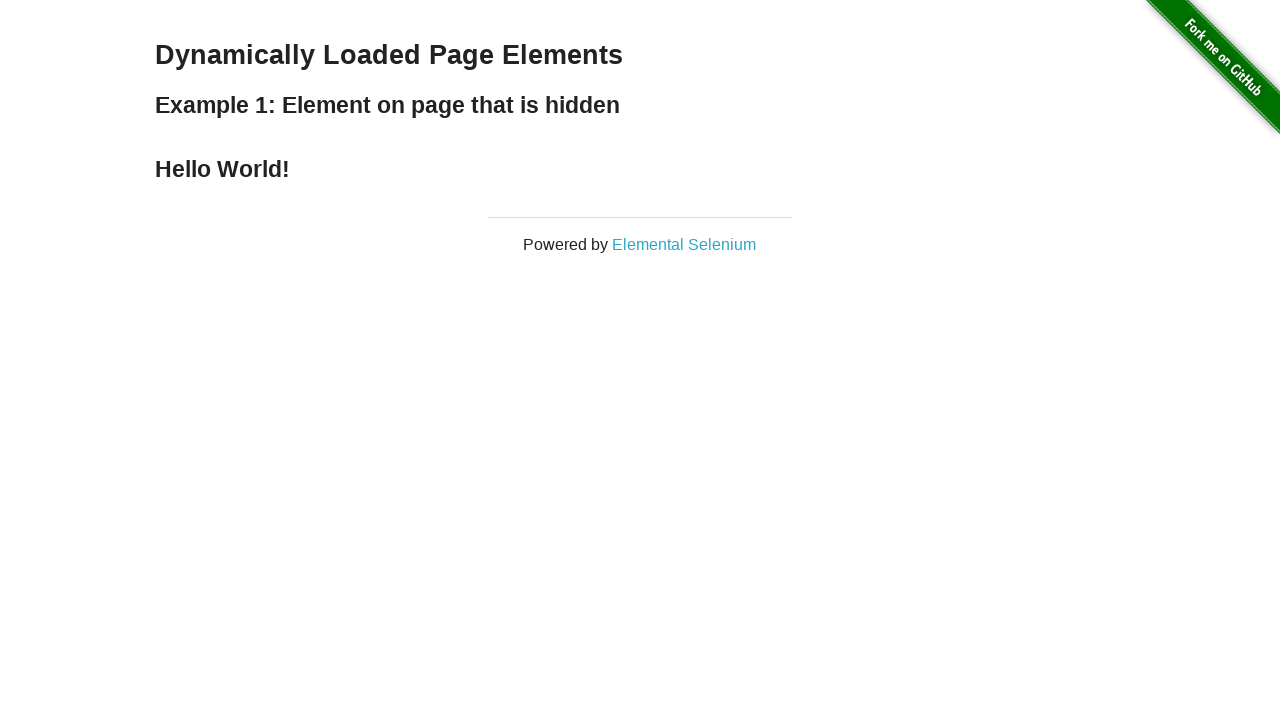

Verified that the dynamically loaded element is visible
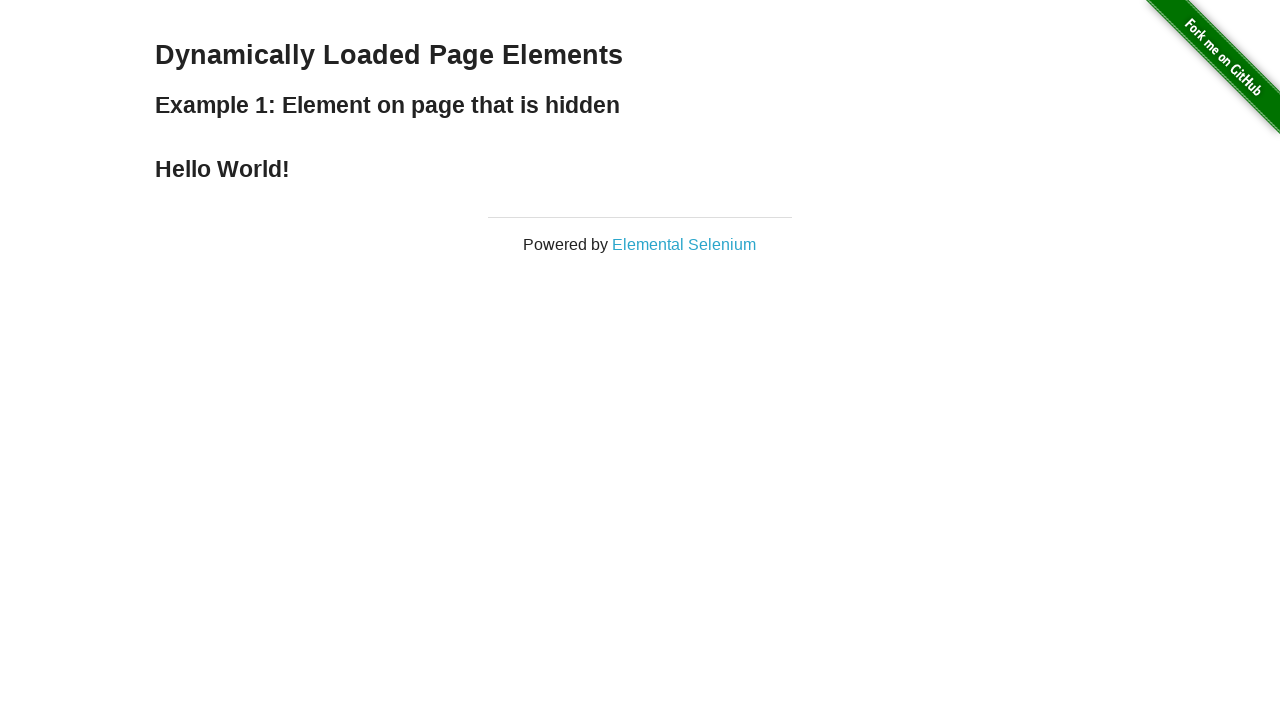

Retrieved text content from the dynamically loaded element
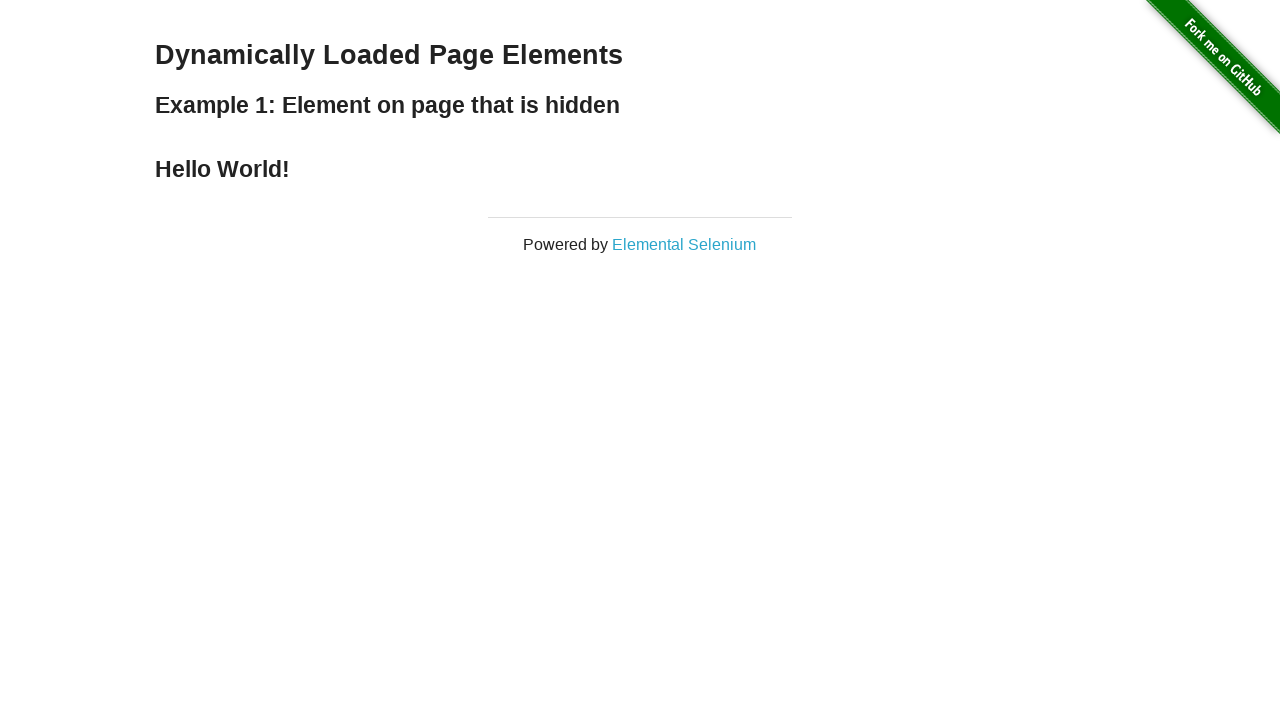

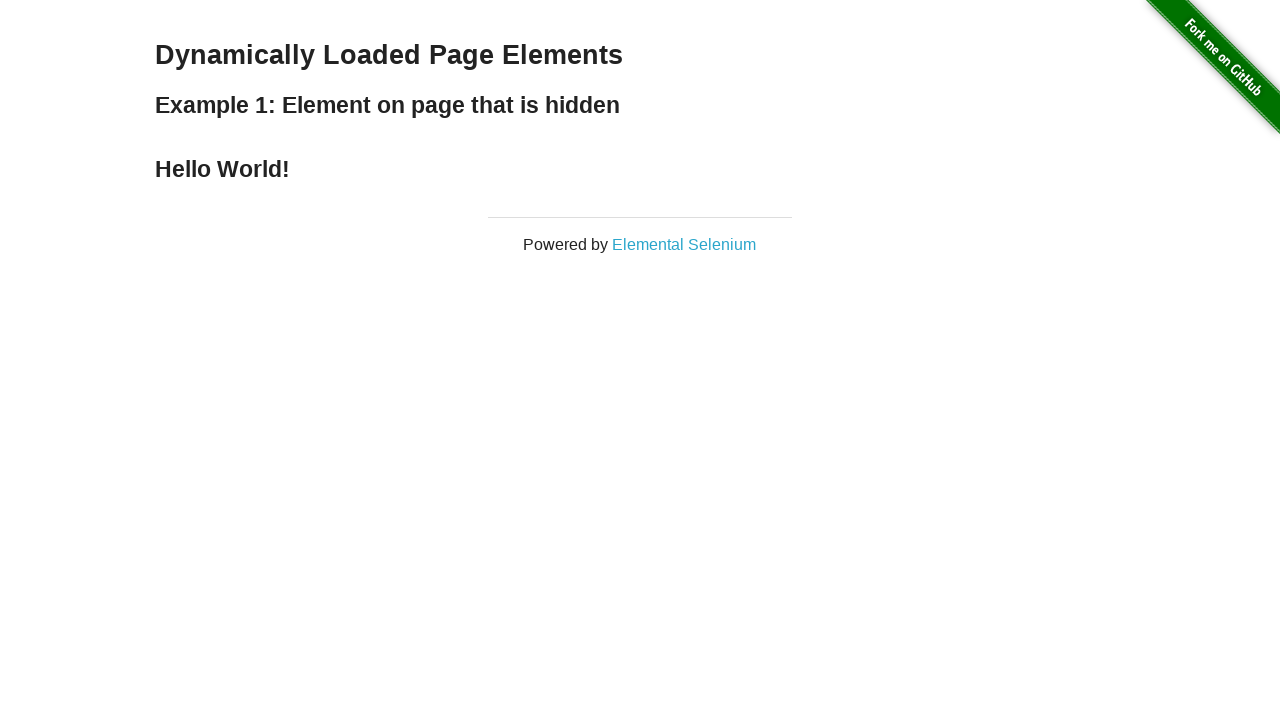